Tests form validation on the Qxf2 tutorial page by clicking the "Click me!" button without filling any fields and verifying that a validation message appears for the name field.

Starting URL: http://qxf2.com/selenium-tutorial-main

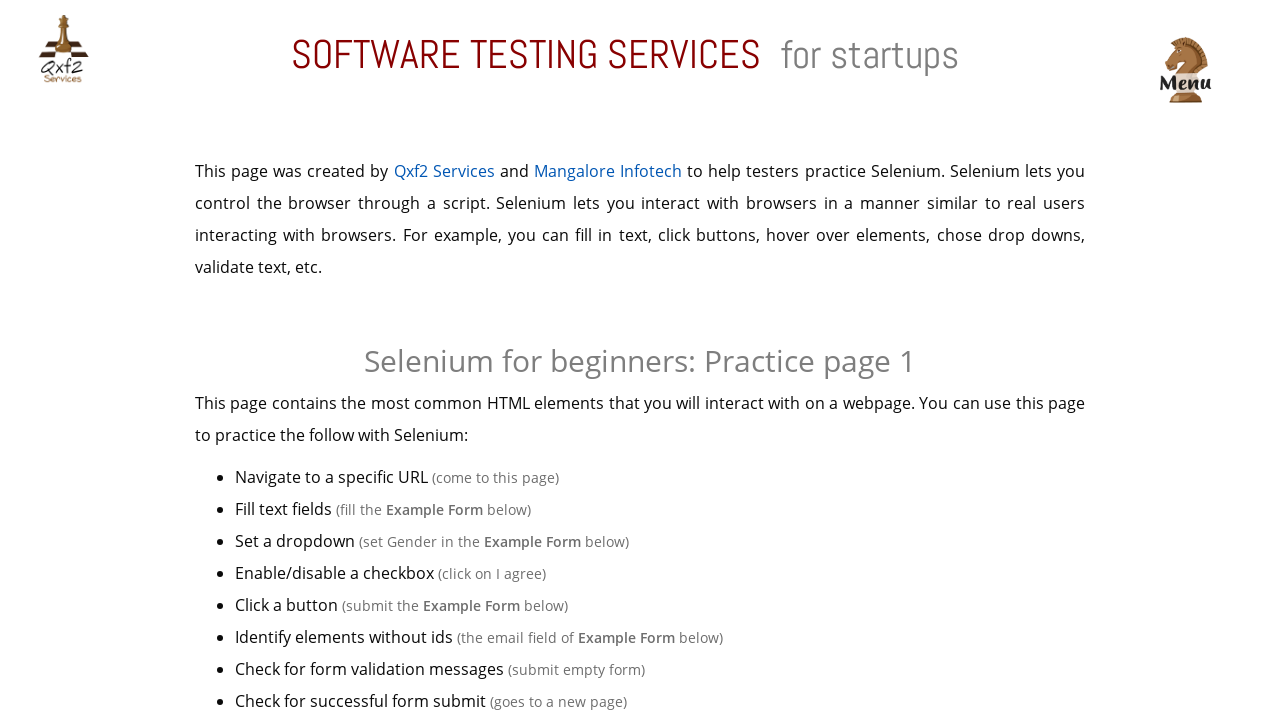

Clicked 'Click me!' button without filling any form fields at (640, 360) on xpath=//button[text()='Click me!']
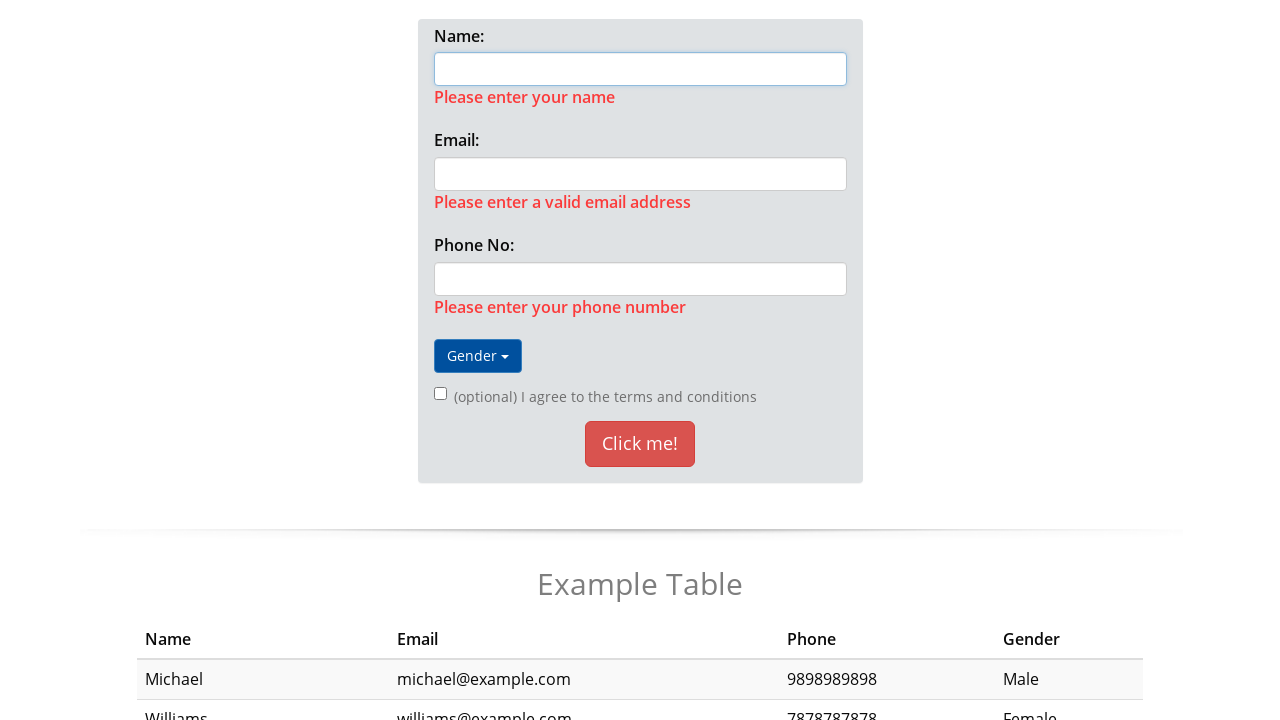

Validation message 'Please enter your name' appeared for name field
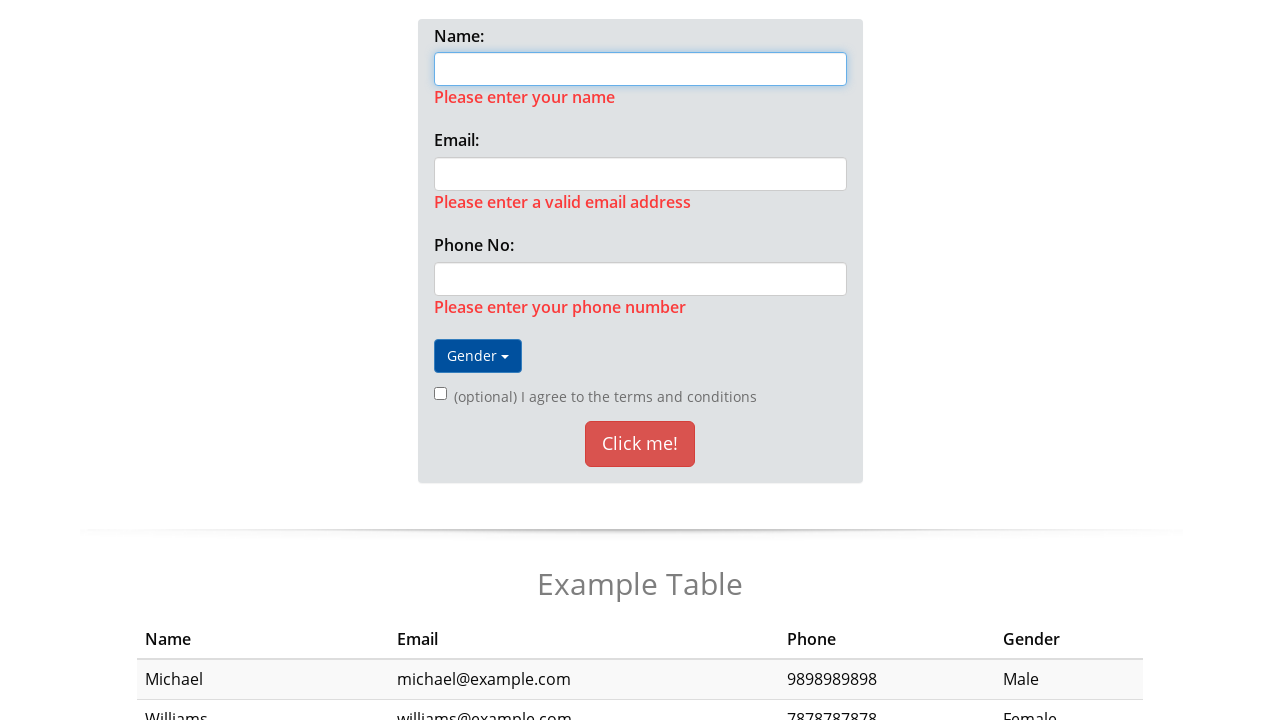

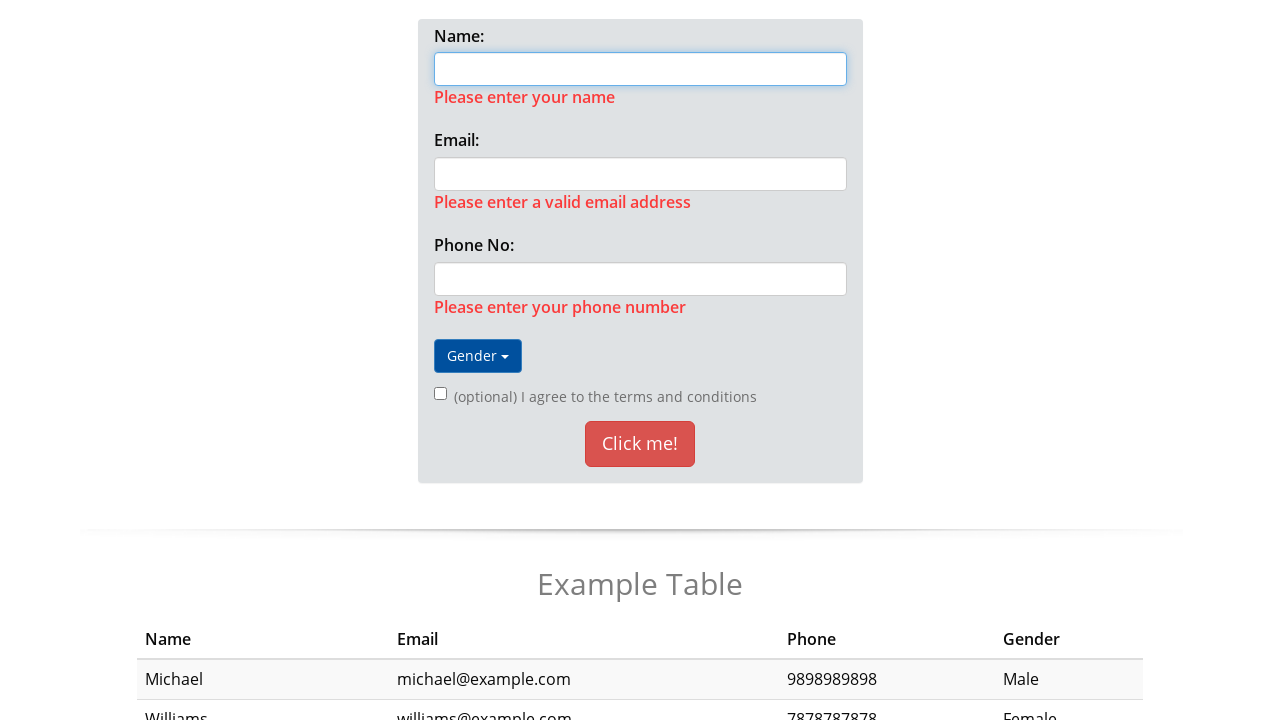